Navigates to the checkboxes page and checks both checkboxes, handling the case where the second checkbox may already be checked.

Starting URL: https://the-internet.herokuapp.com/

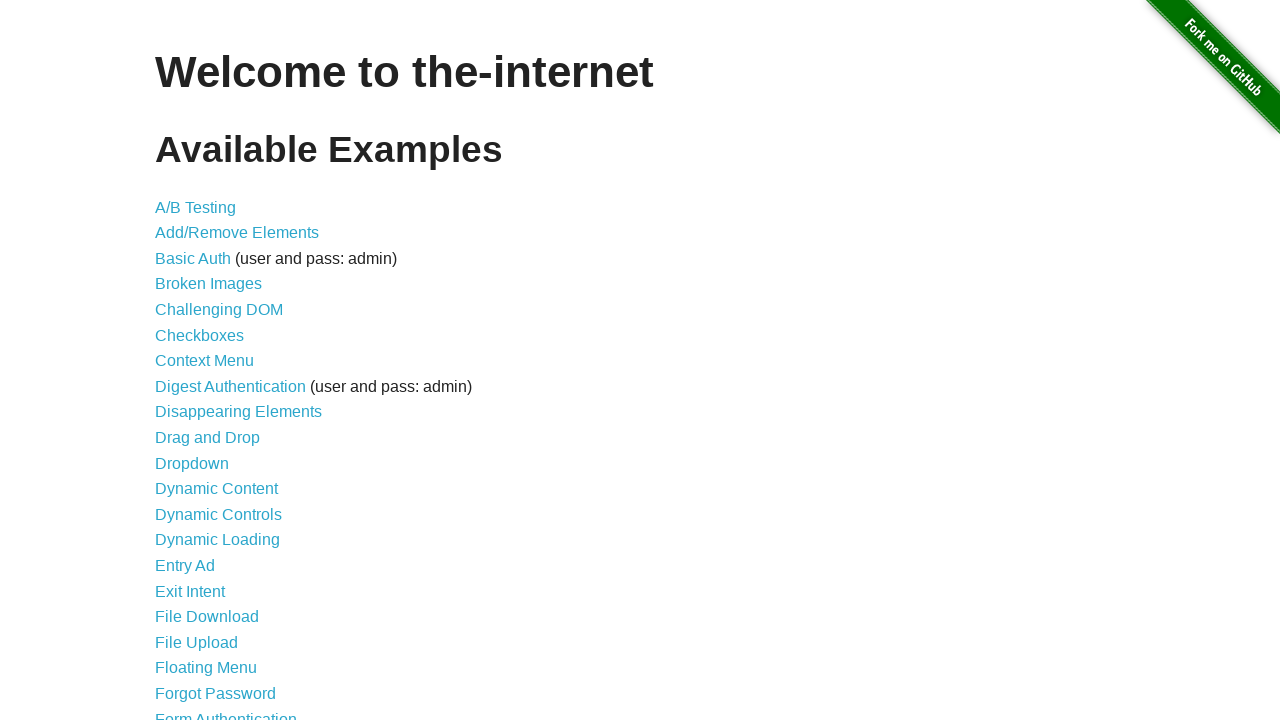

Clicked on Checkboxes link to navigate to checkboxes page at (200, 335) on internal:role=link[name="Checkboxes"i]
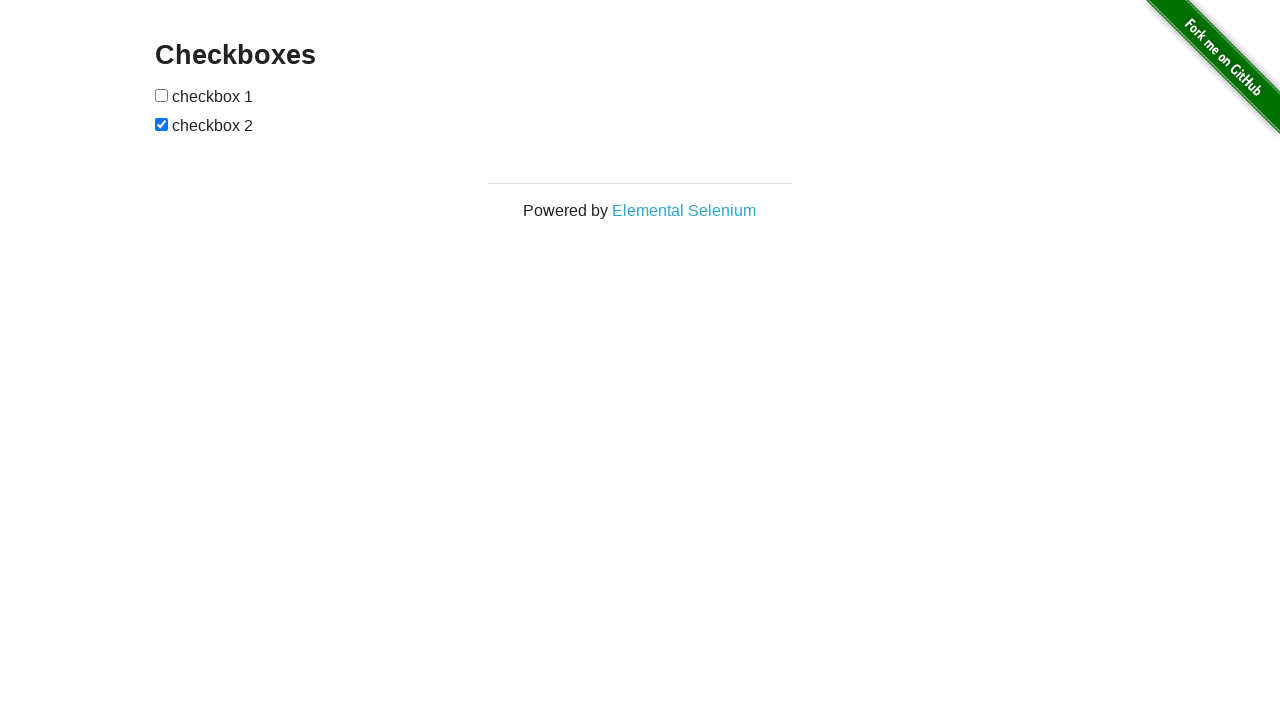

Navigation to checkboxes page completed
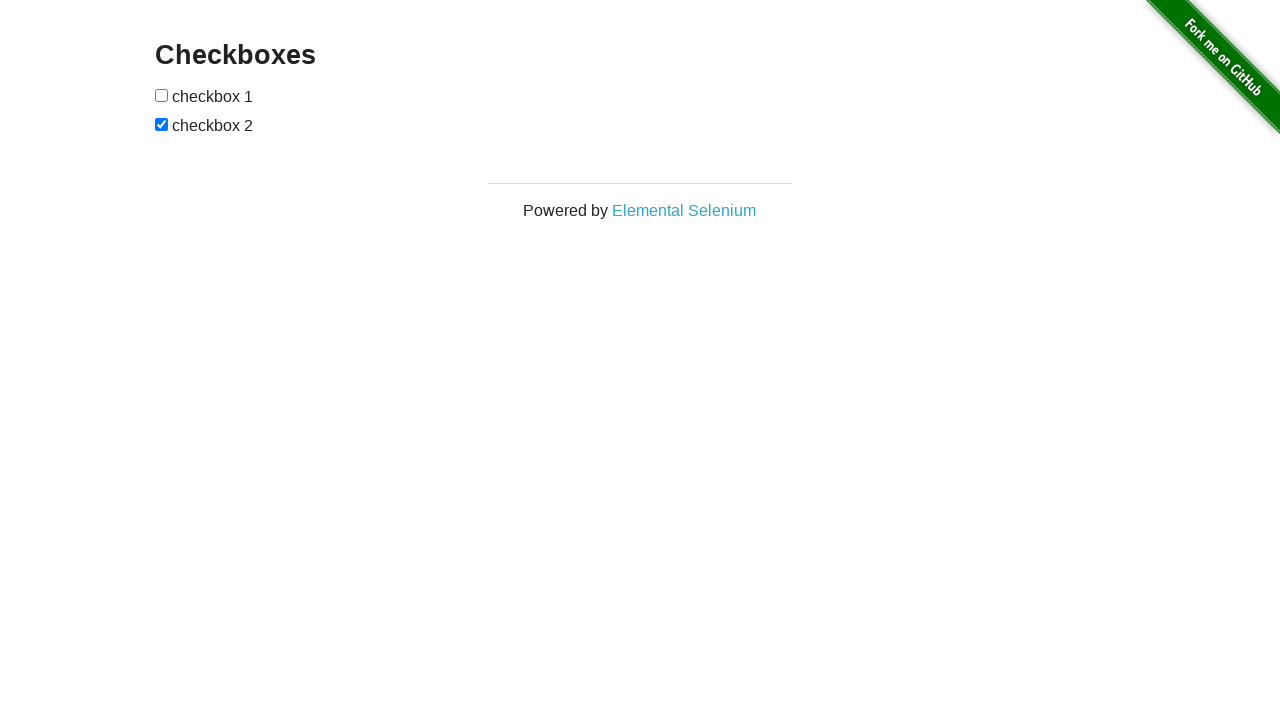

Checked the first checkbox at (162, 95) on input[type="checkbox"] >> nth=0
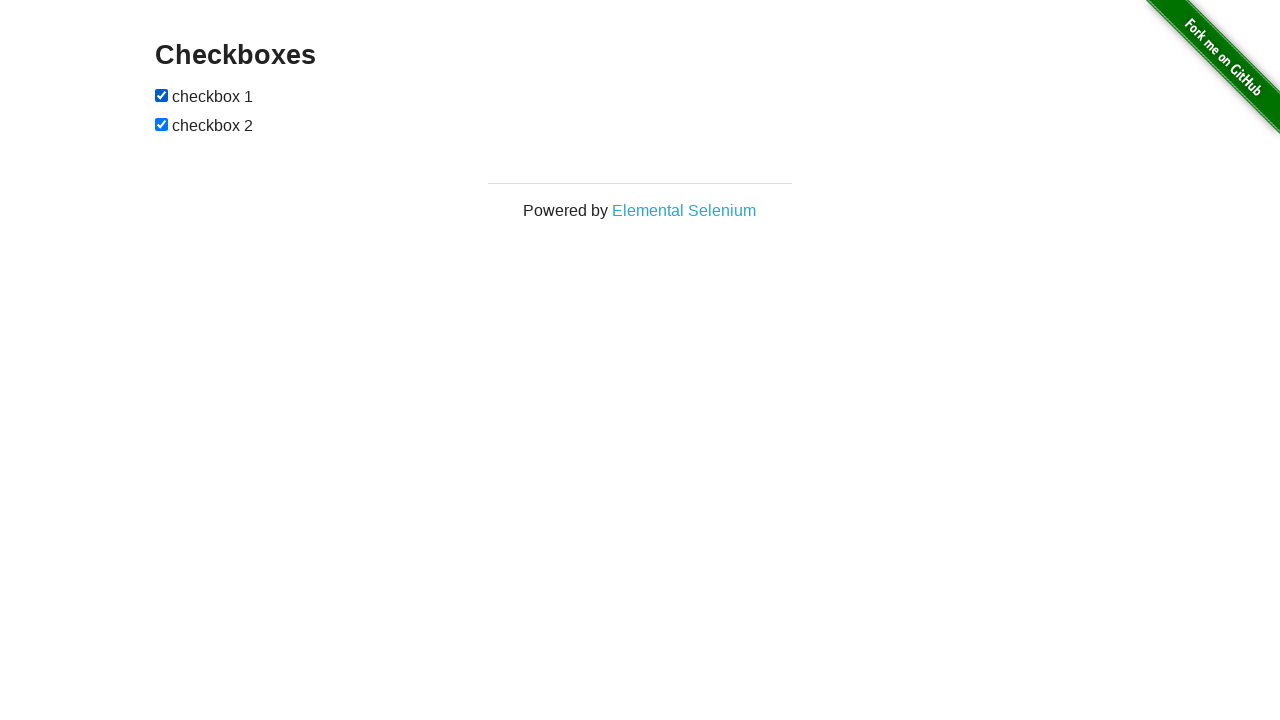

Second checkbox was already checked
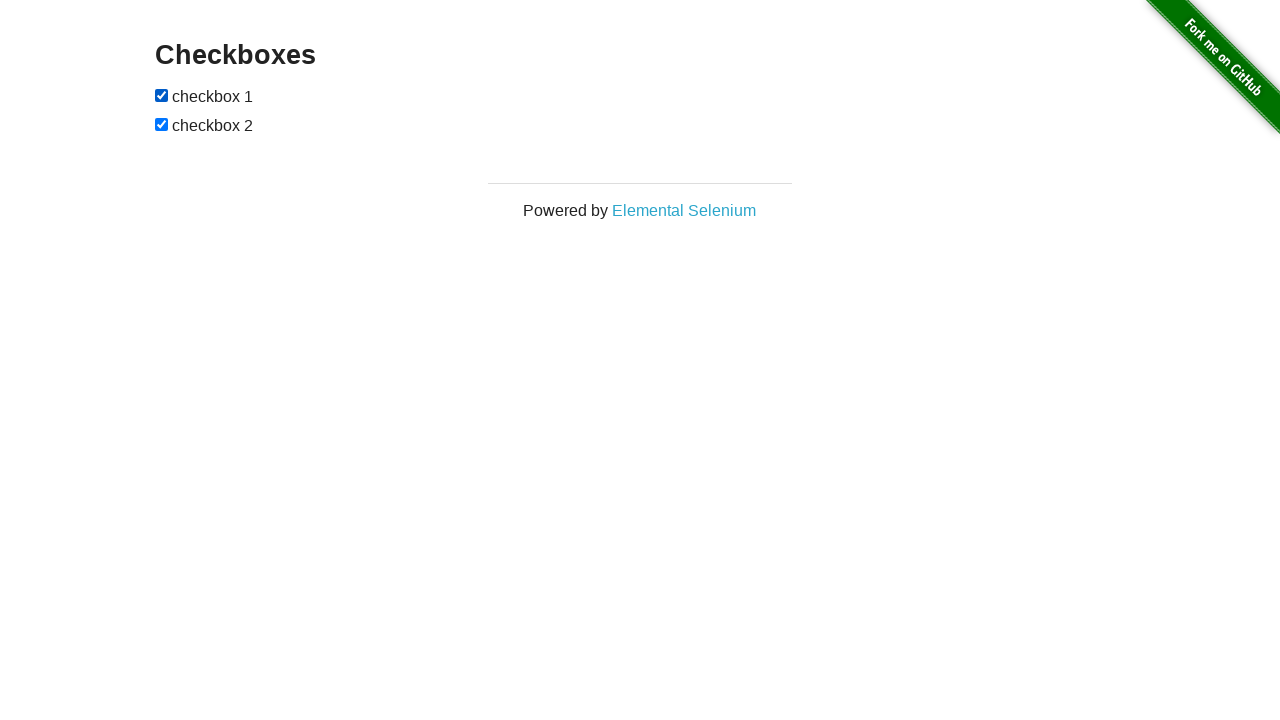

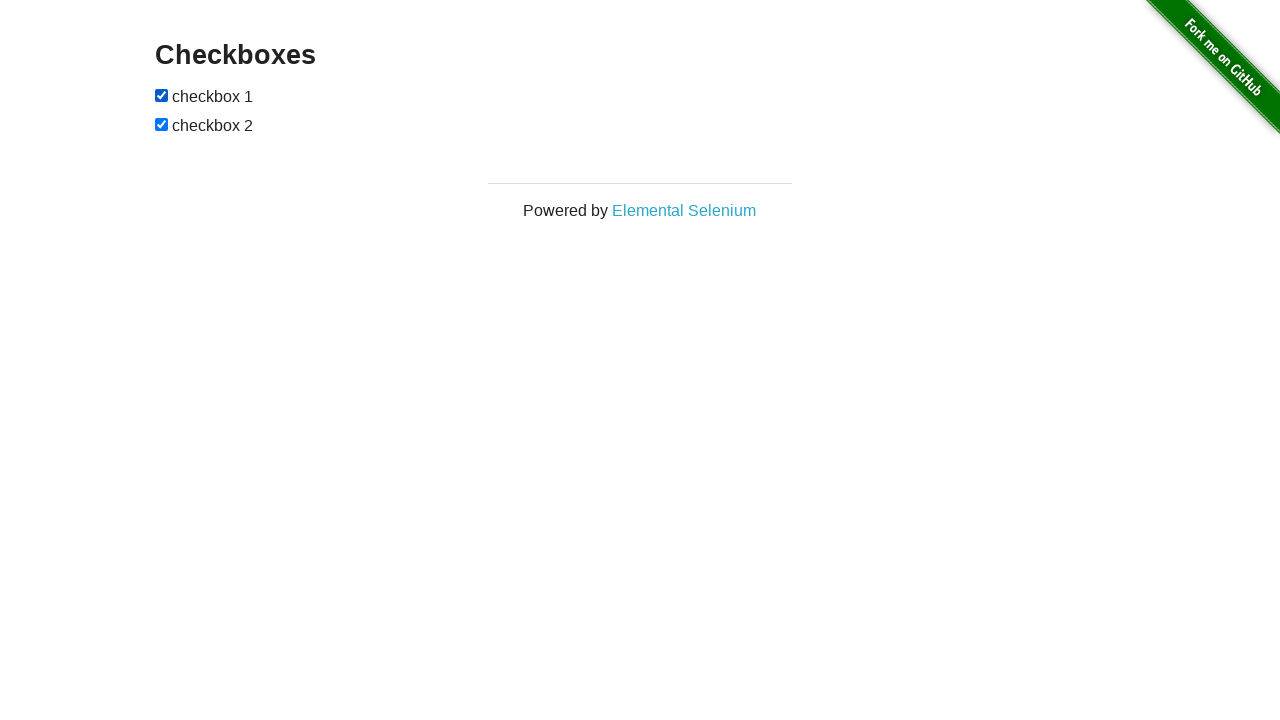